Reads a value from the page, calculates a math formula, fills the answer, checks checkboxes and submits

Starting URL: https://suninjuly.github.io/math.html

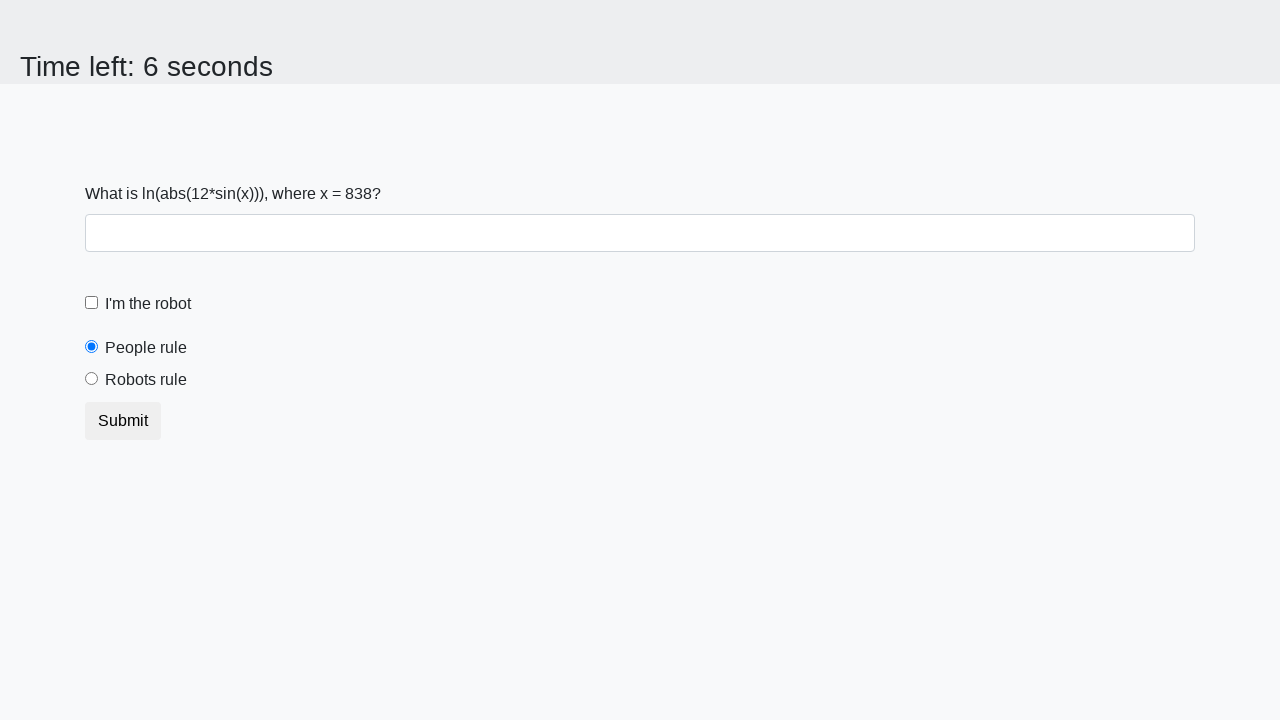

Retrieved x value from page element #input_value
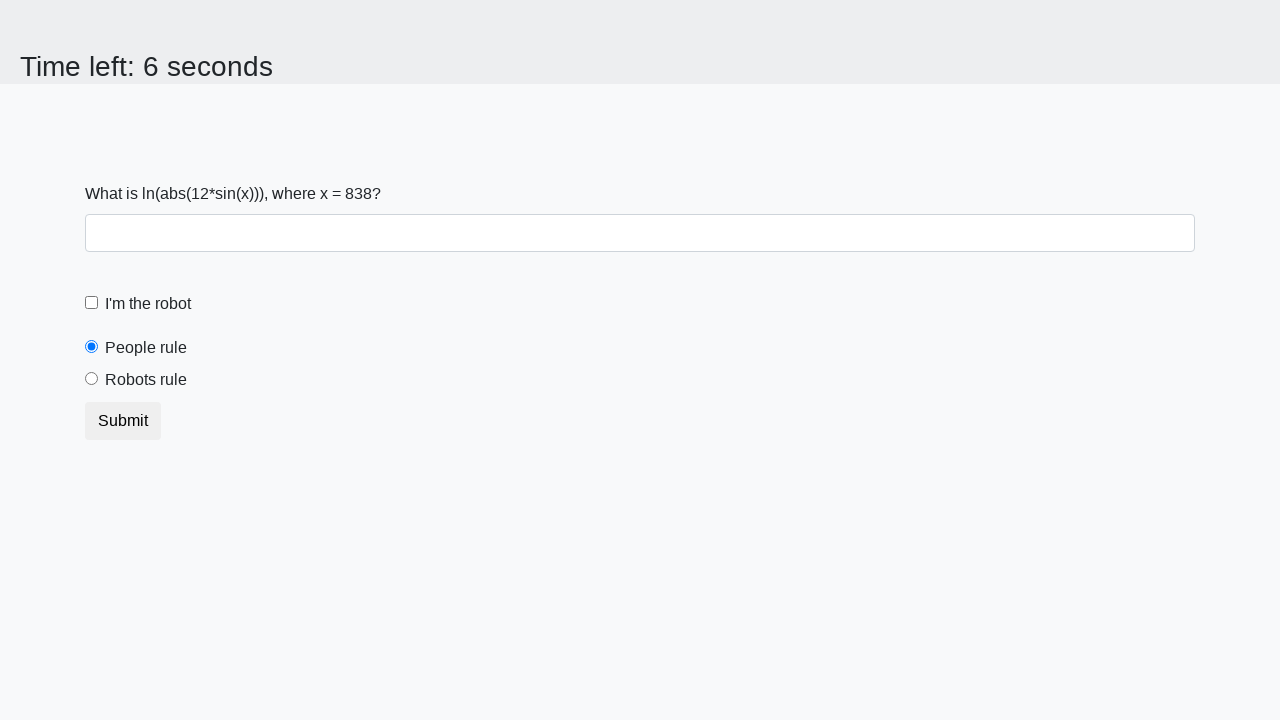

Converted x value to integer
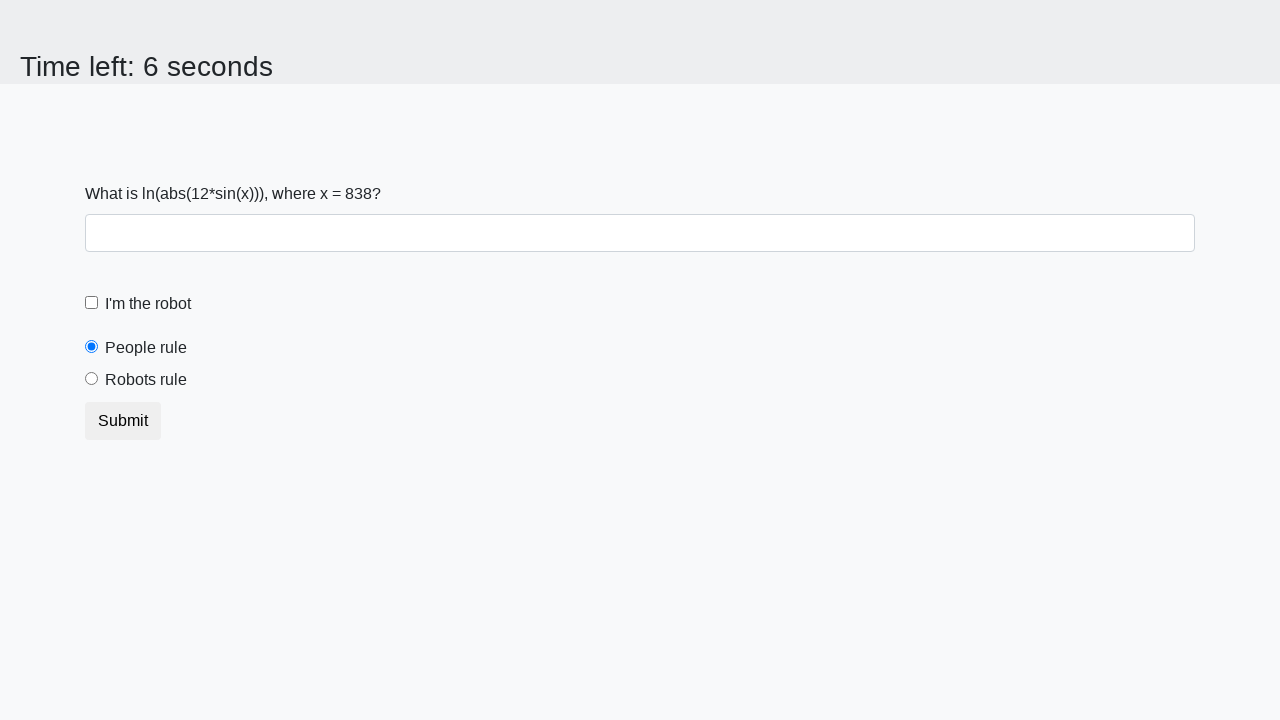

Calculated math formula: log(abs(12*sin(838))) = 2.157784870624669
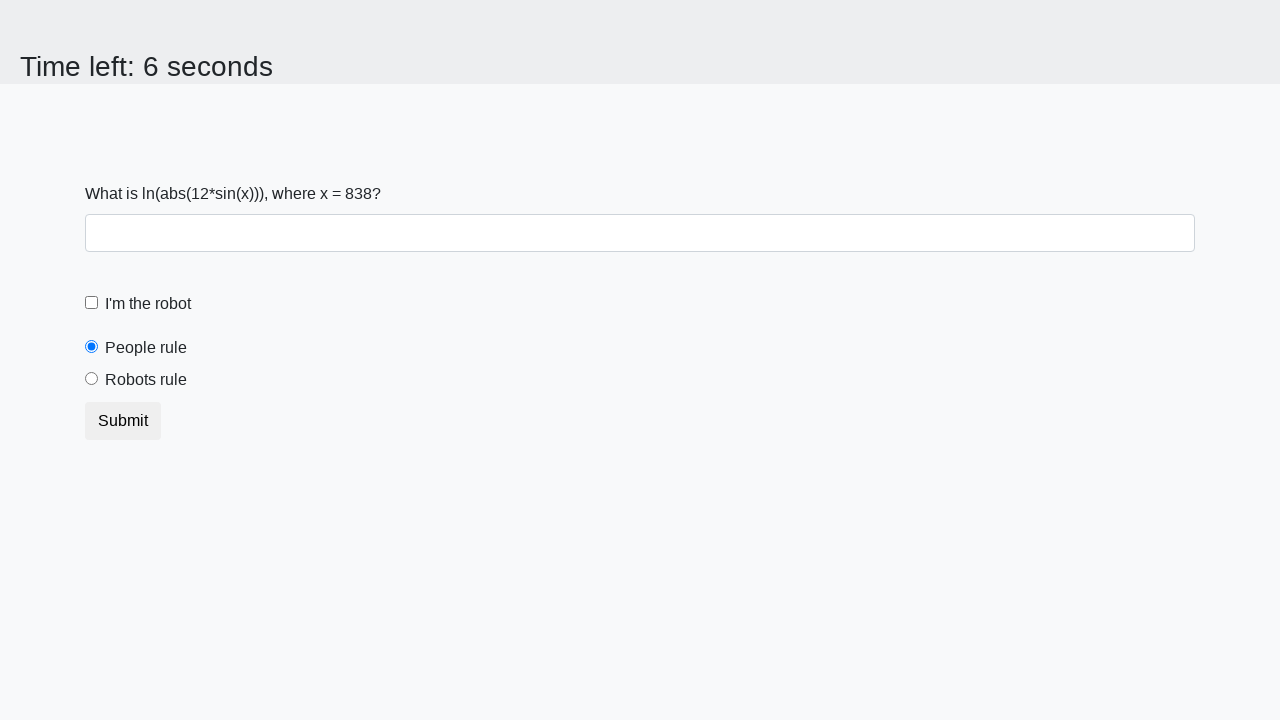

Filled answer field with calculated value: 2.157784870624669 on #answer
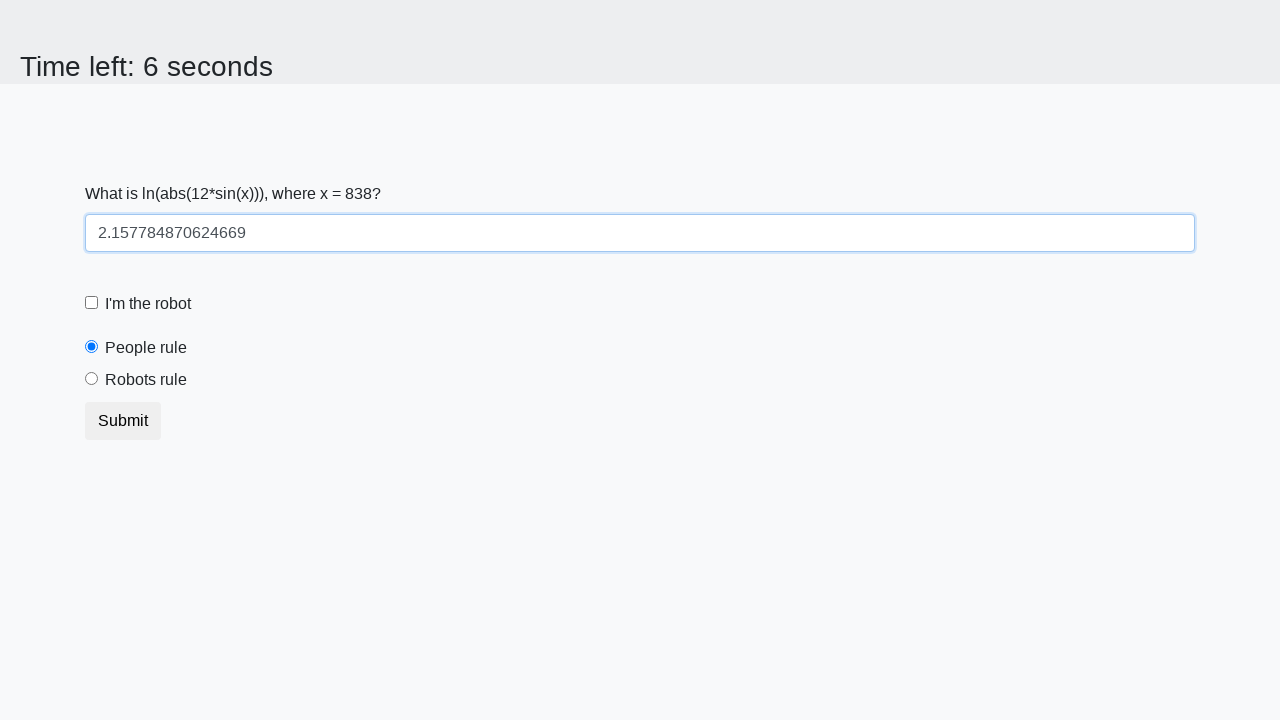

Clicked the robot checkbox (#robotCheckbox) at (92, 303) on #robotCheckbox
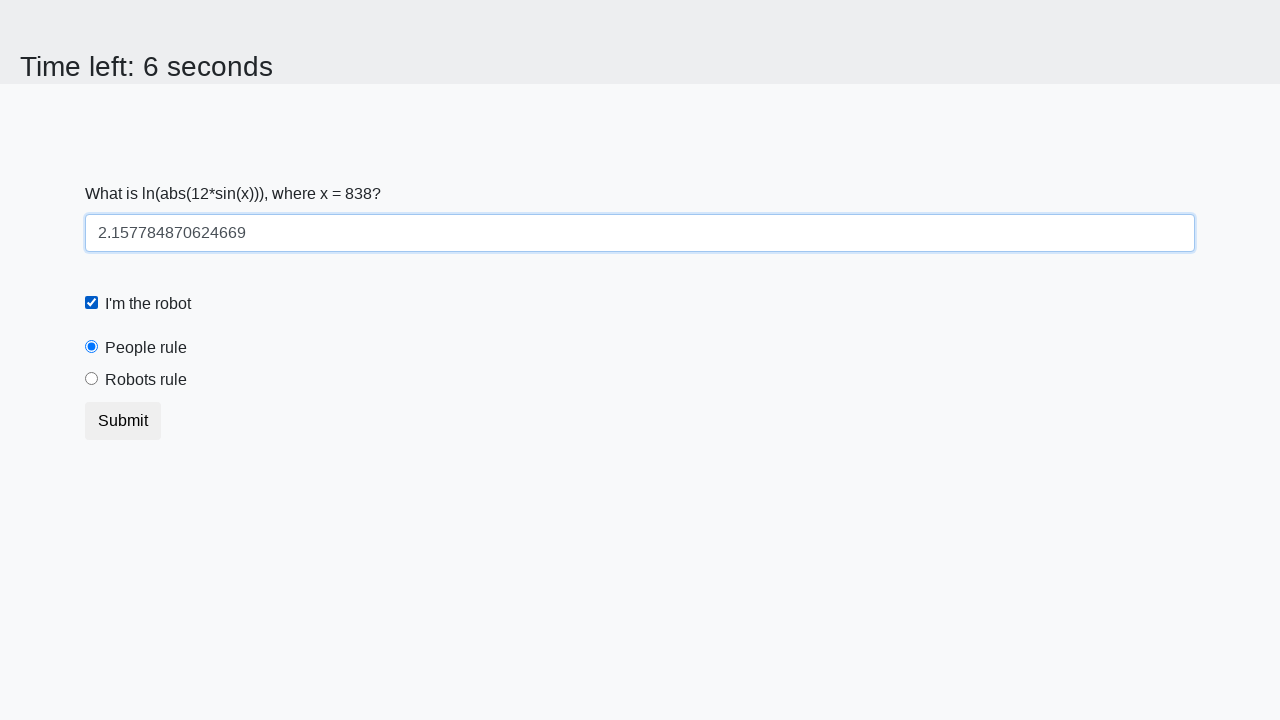

Clicked the robots rule checkbox (#robotsRule) at (92, 379) on #robotsRule
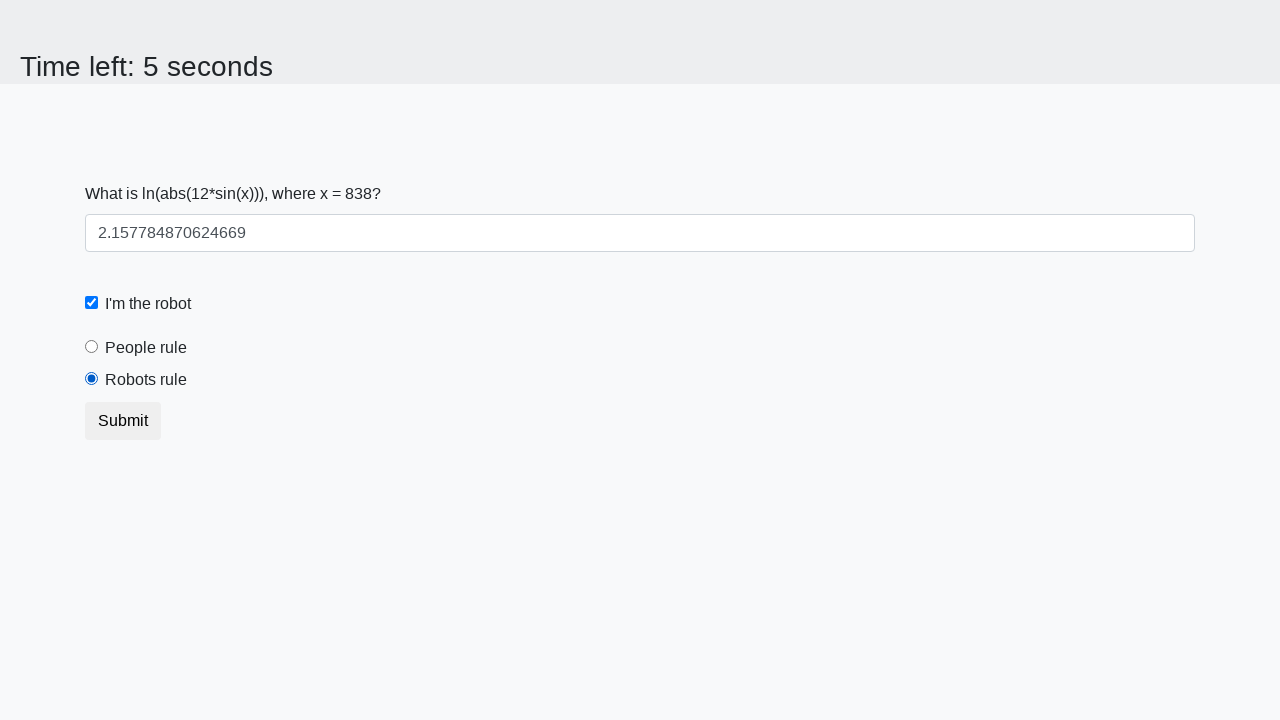

Clicked submit button to complete the form at (123, 421) on *[type='submit']
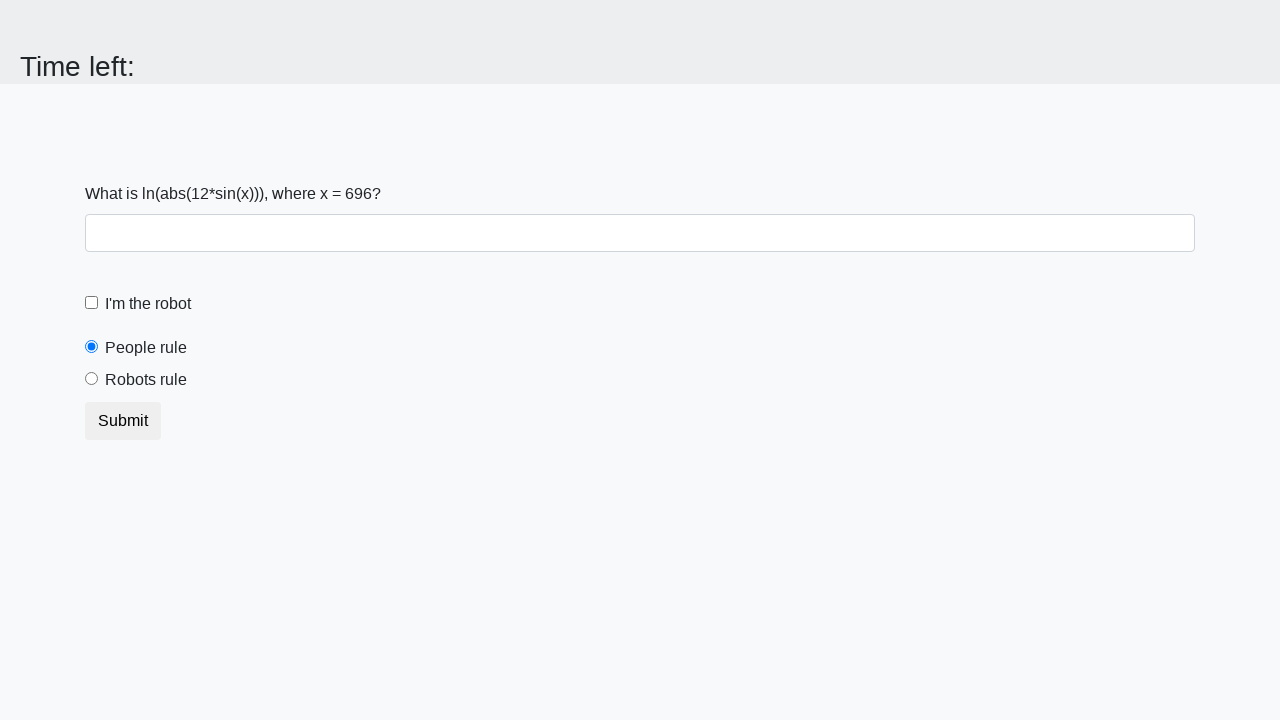

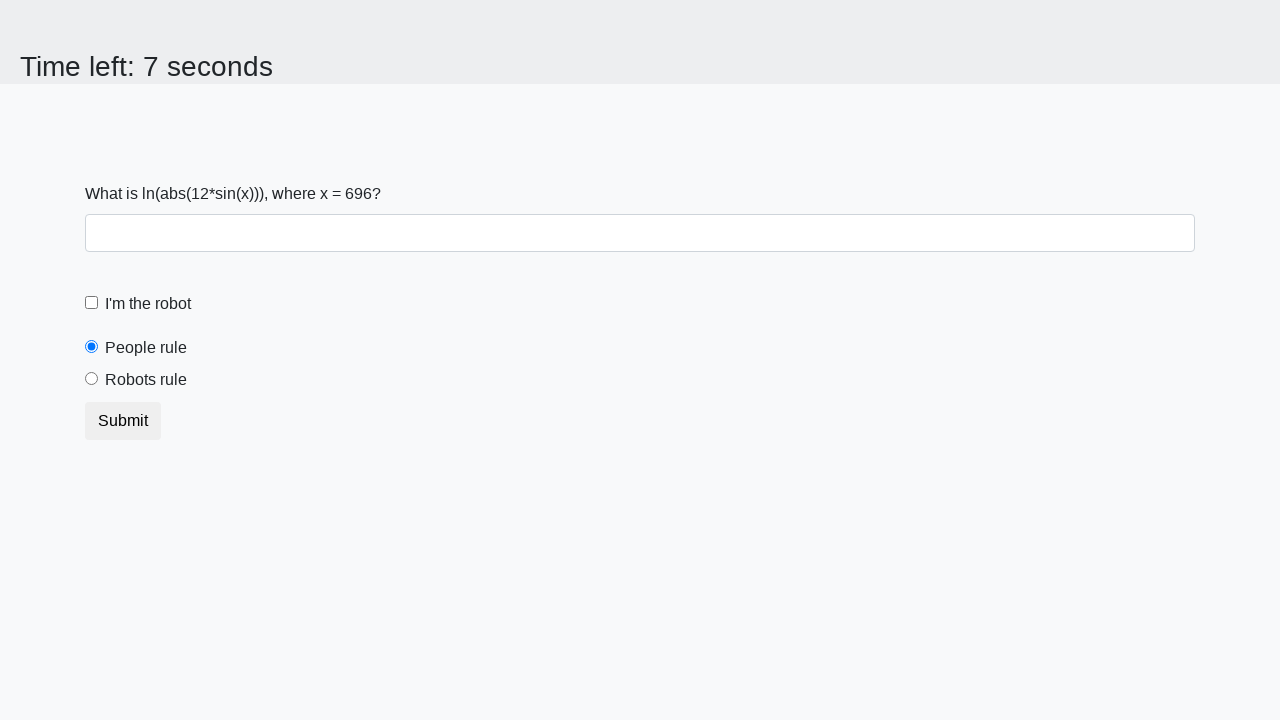